Tests checkbox functionality by clicking a checkbox to select it, verifying it's selected, then clicking again to deselect it and verifying it's deselected

Starting URL: https://rahulshettyacademy.com/AutomationPractice/

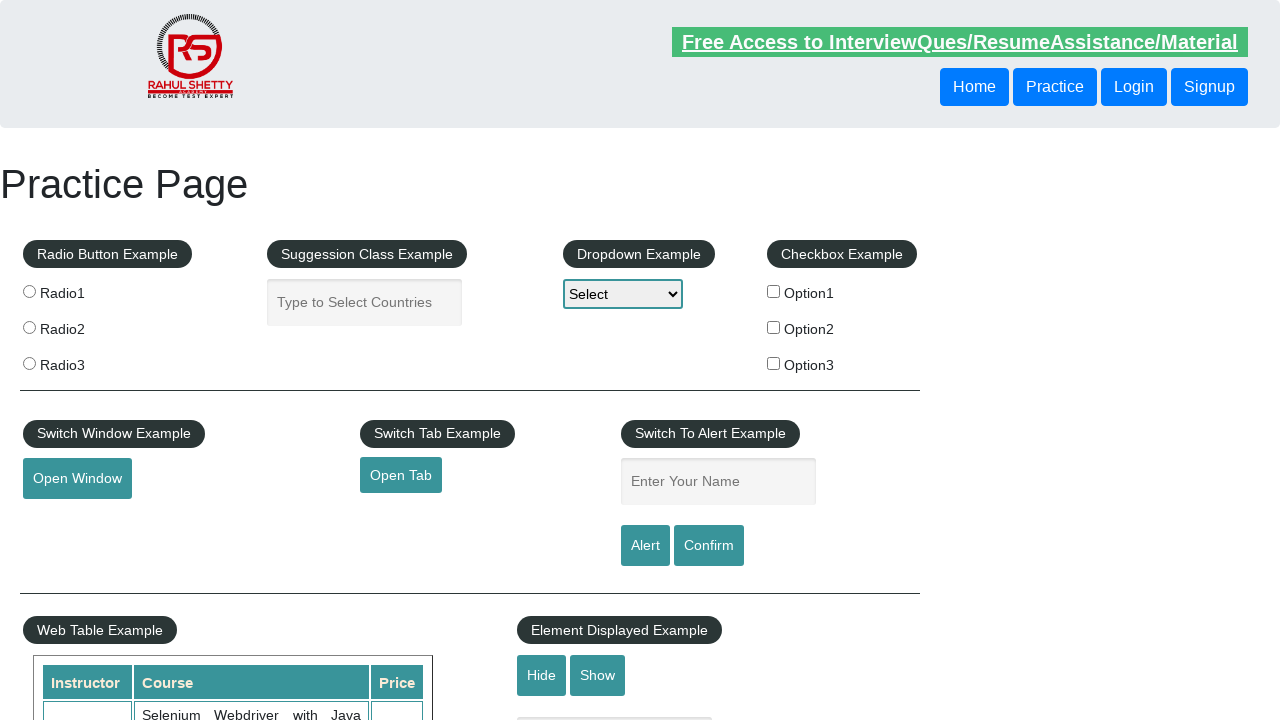

Clicked checkbox #checkBoxOption1 to select it at (774, 291) on #checkBoxOption1
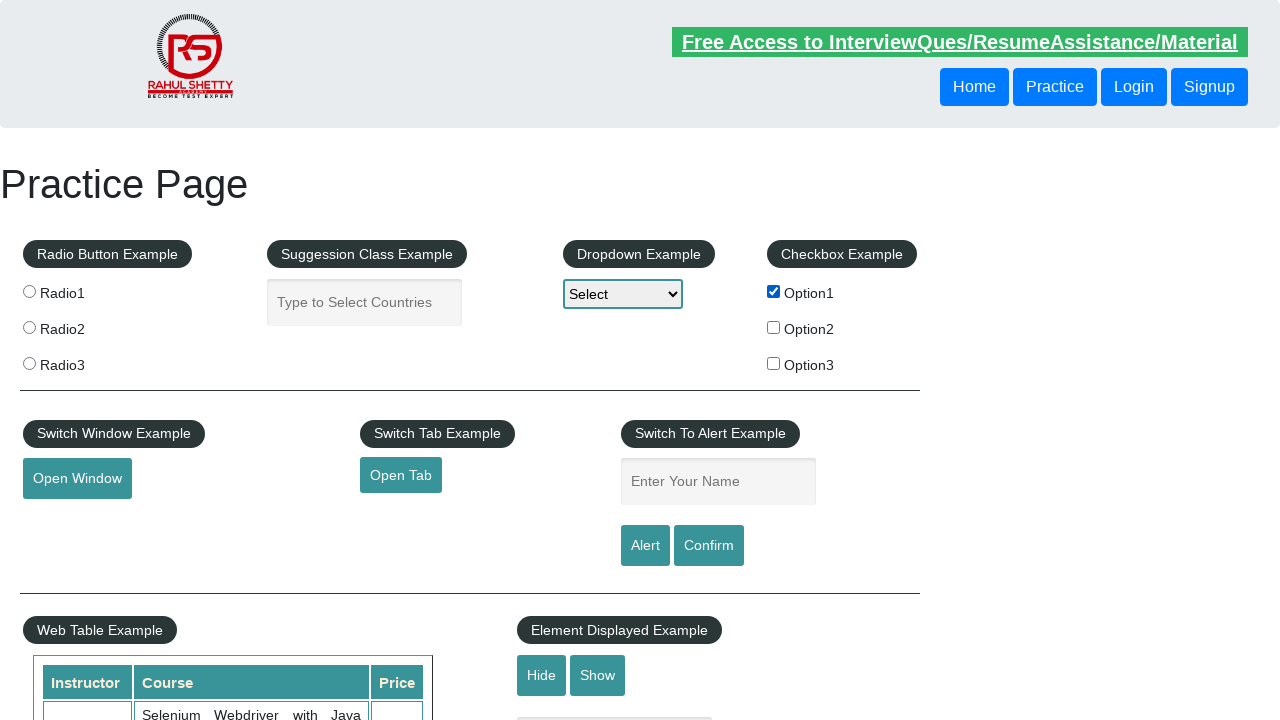

Verified checkbox #checkBoxOption1 is selected
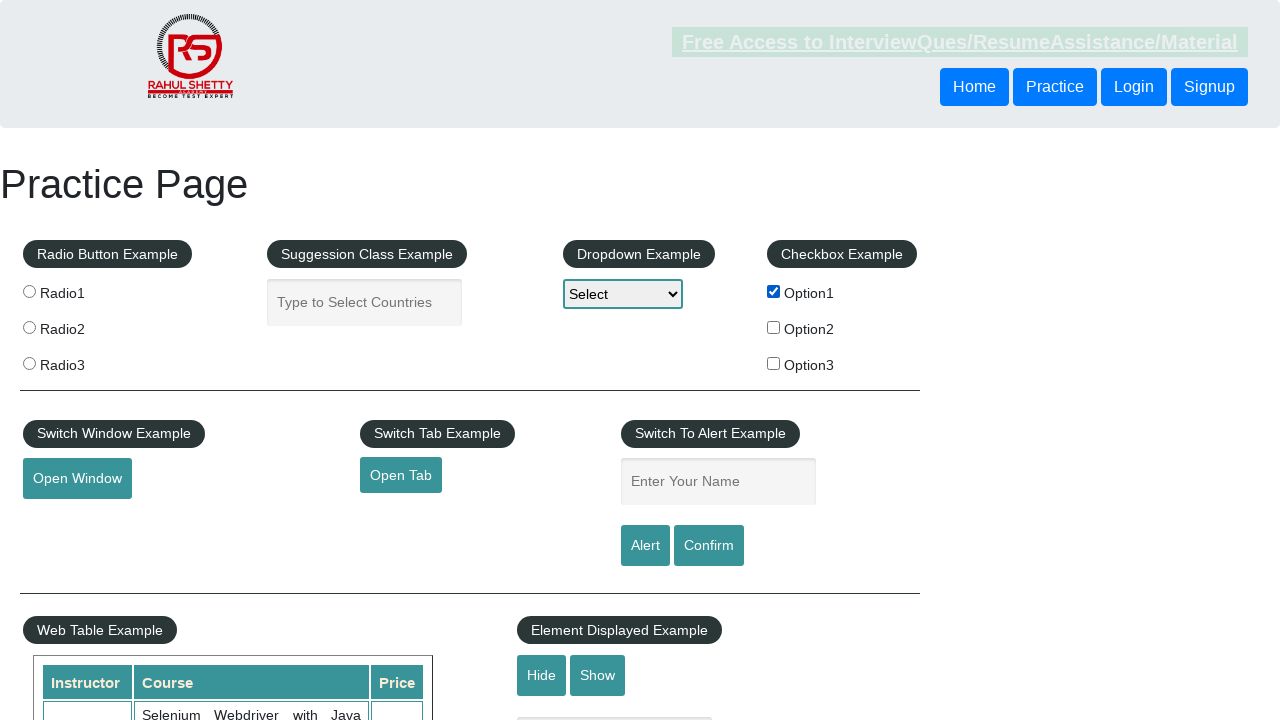

Clicked checkbox #checkBoxOption1 again to deselect it at (774, 291) on #checkBoxOption1
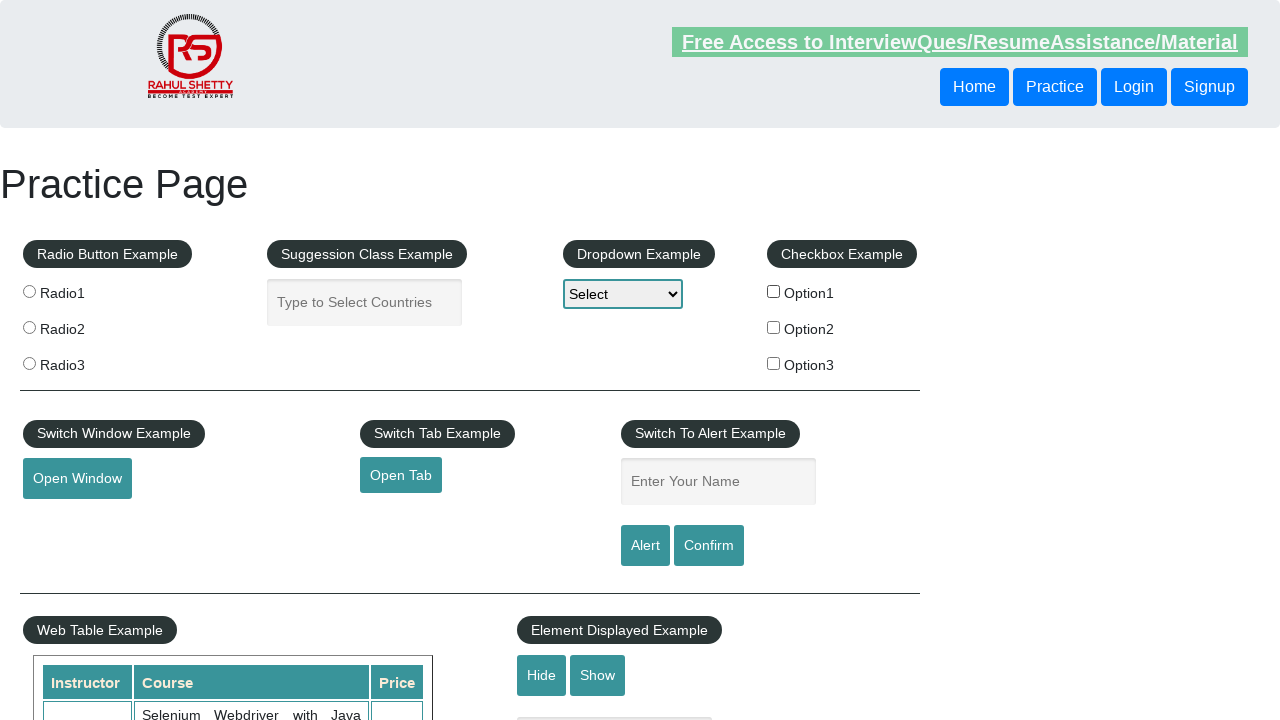

Verified checkbox #checkBoxOption1 is deselected
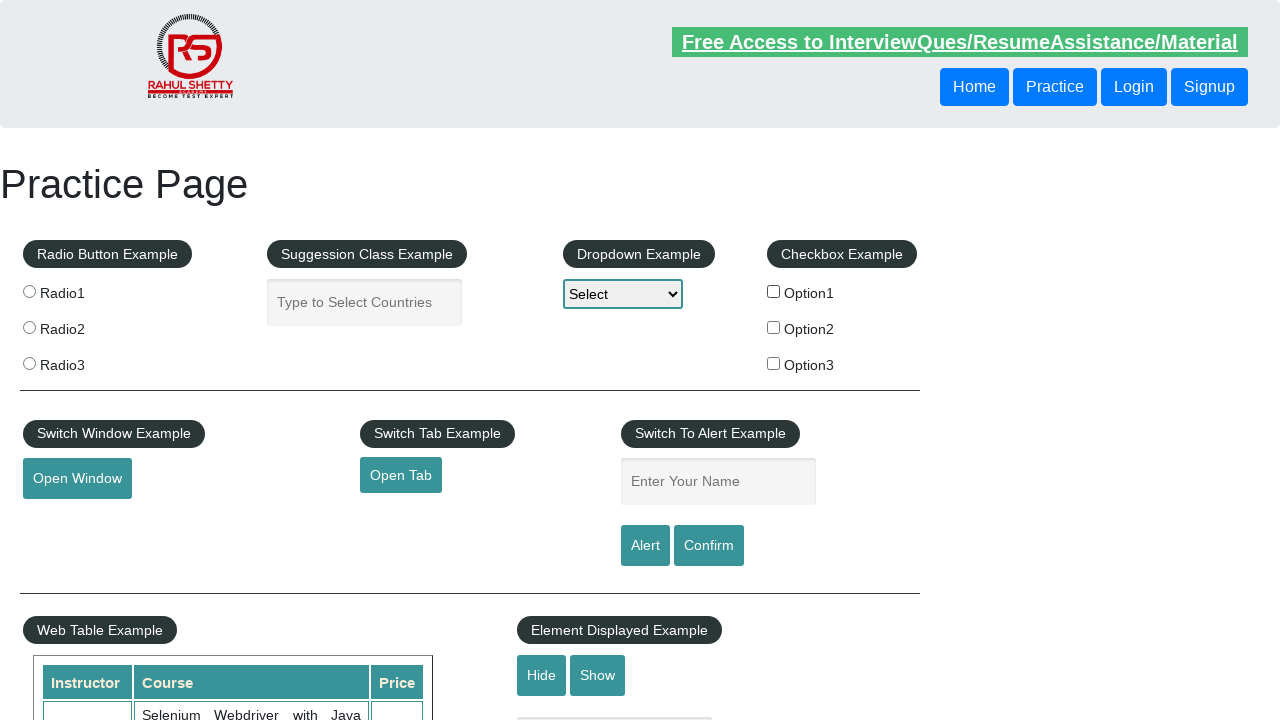

Retrieved count of all checkboxes on the page: 3
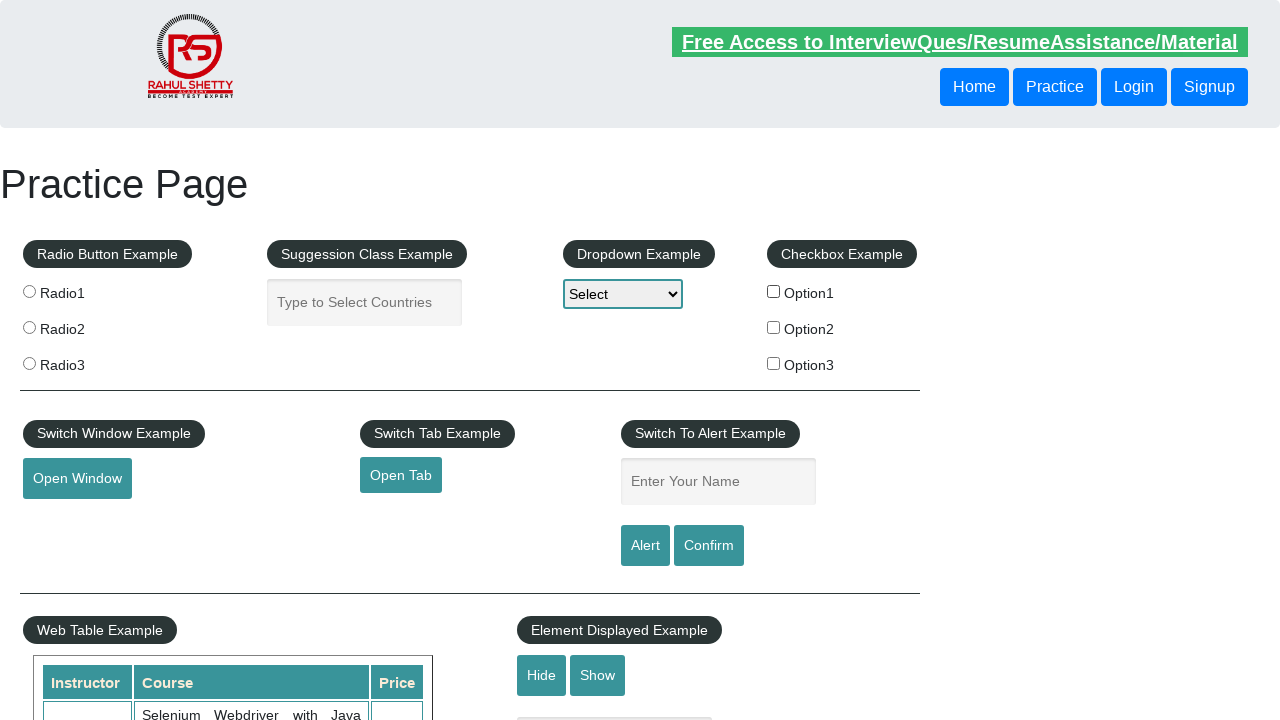

Printed checkbox count: 3
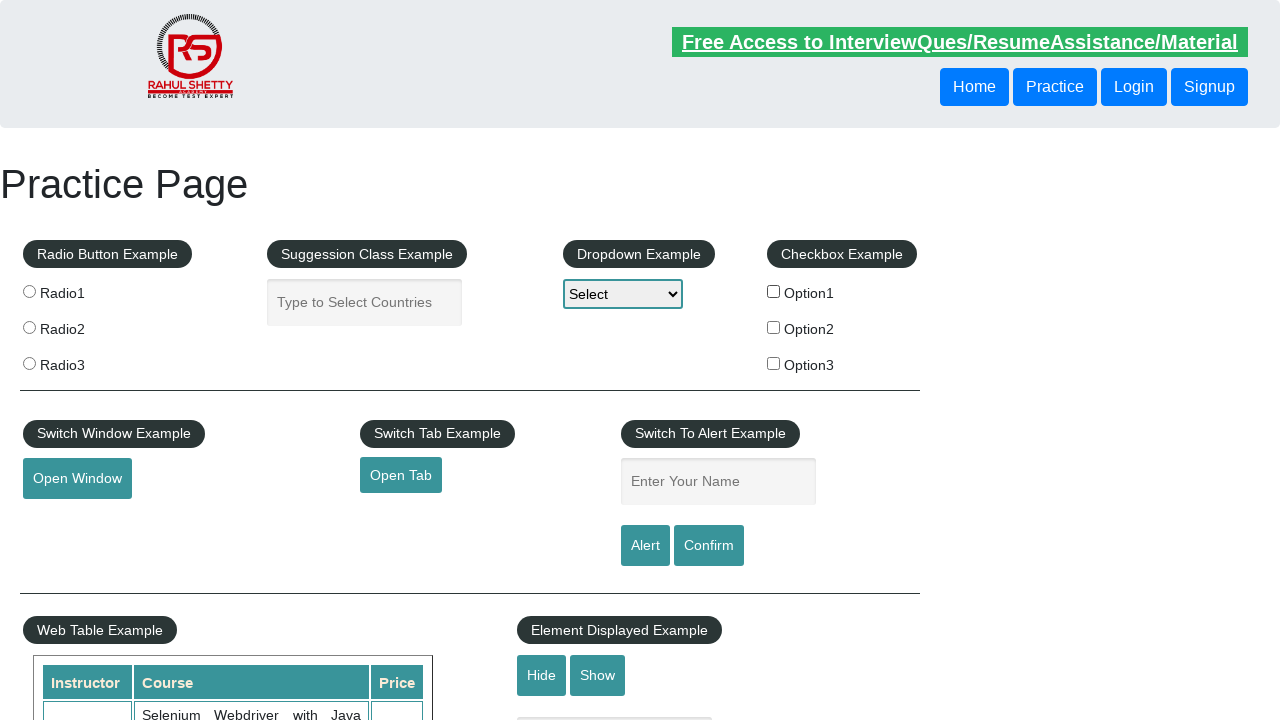

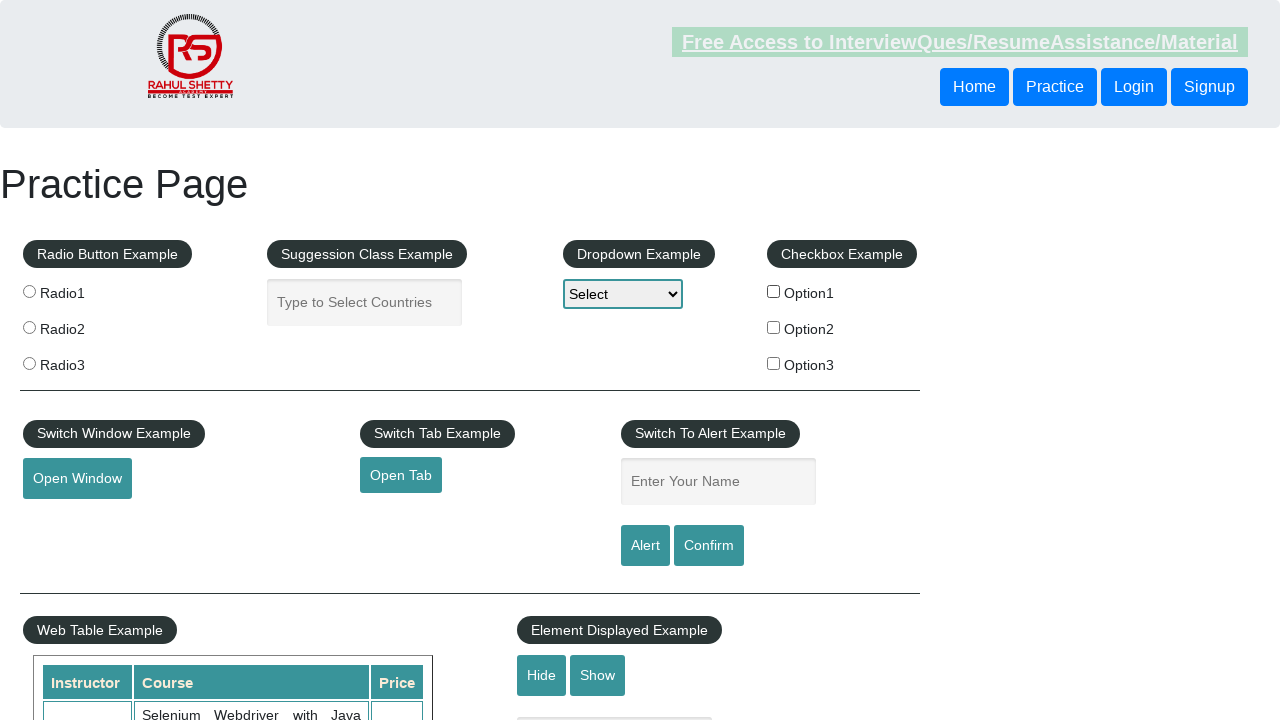